Tests page scrolling functionality by scrolling to a specific element, then scrolling to the bottom of the page, and finally scrolling back to the top

Starting URL: https://www.w3schools.com/html/html_tables.asp

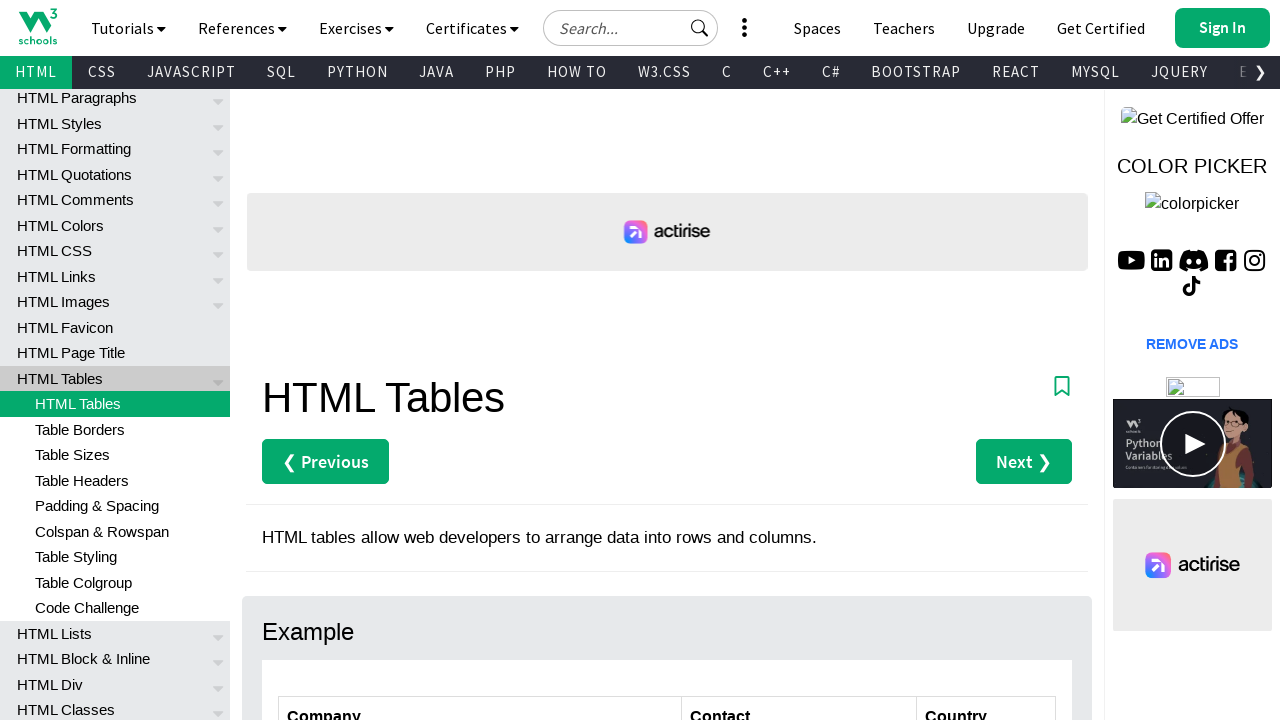

Scrolled to 'Table Rows' heading element
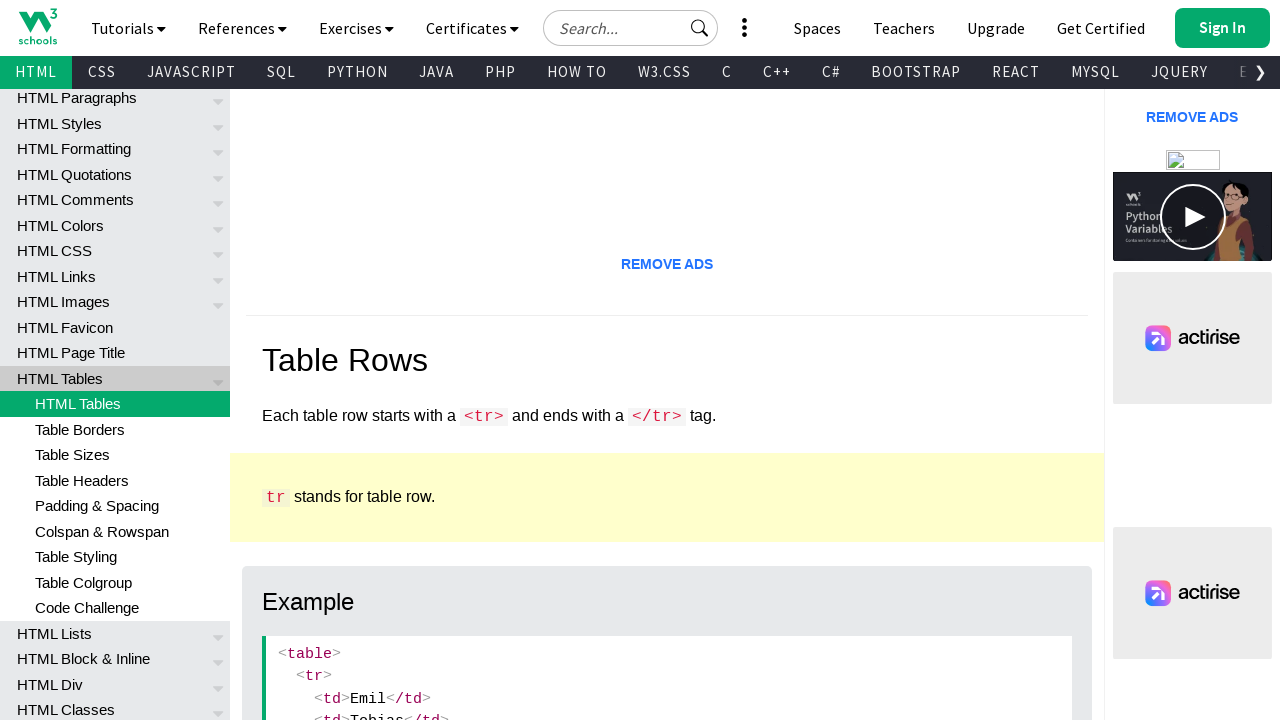

Scrolled to bottom of page
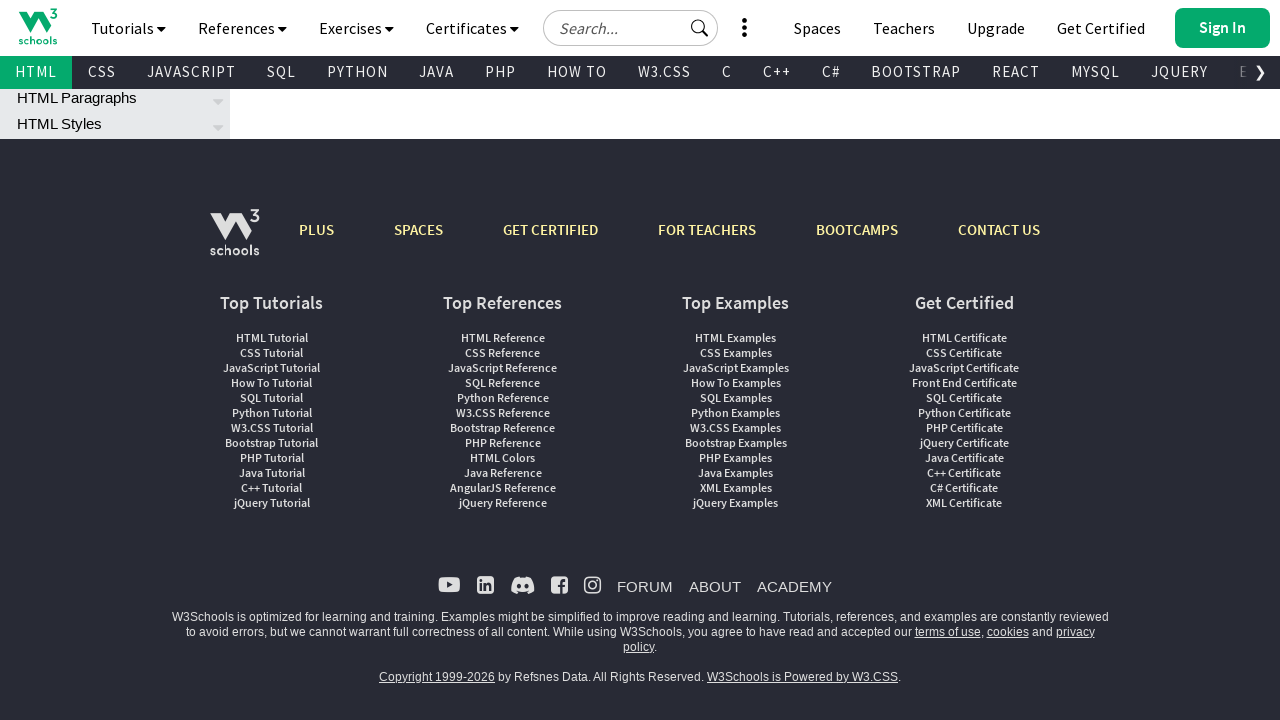

Scrolled back to top of page
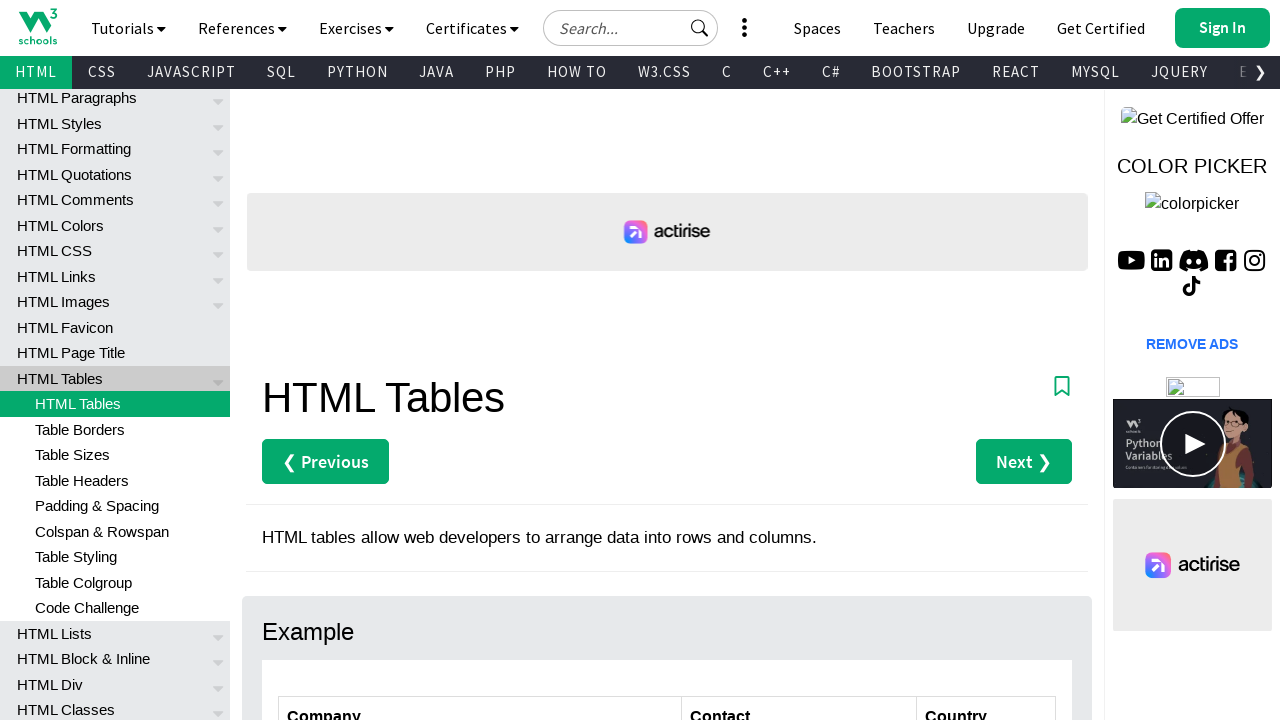

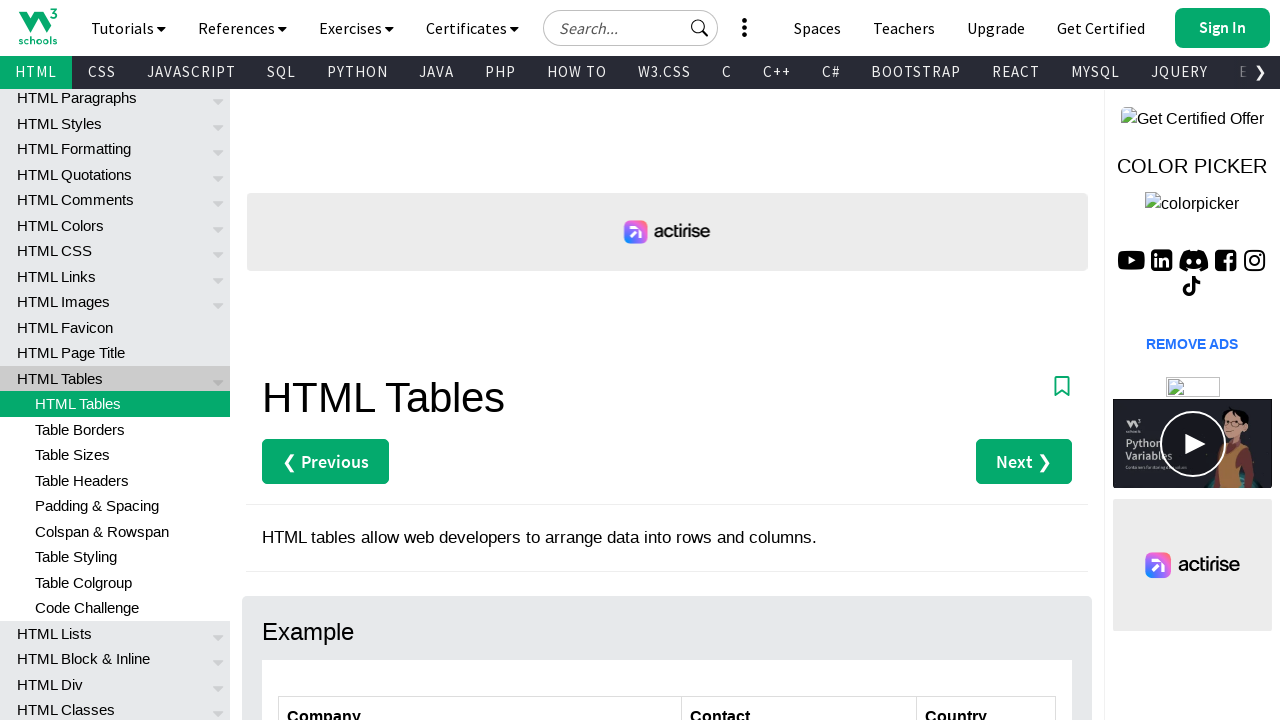